Tests JavaScript alert handling by clicking three different alert buttons - accepting the first alert, waiting for and accepting a timed alert, and dismissing a confirmation alert, then verifying the cancel result text appears.

Starting URL: https://demoqa.com/alerts

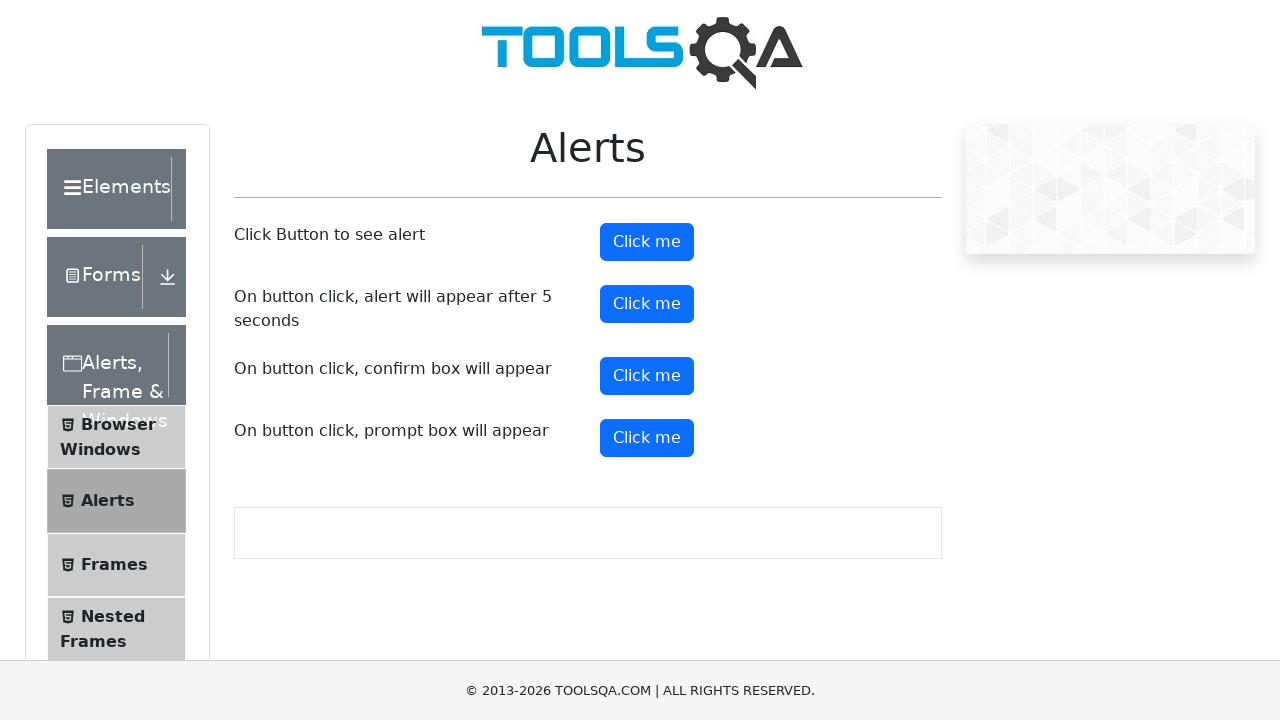

Clicked the first alert button at (647, 242) on button#alertButton
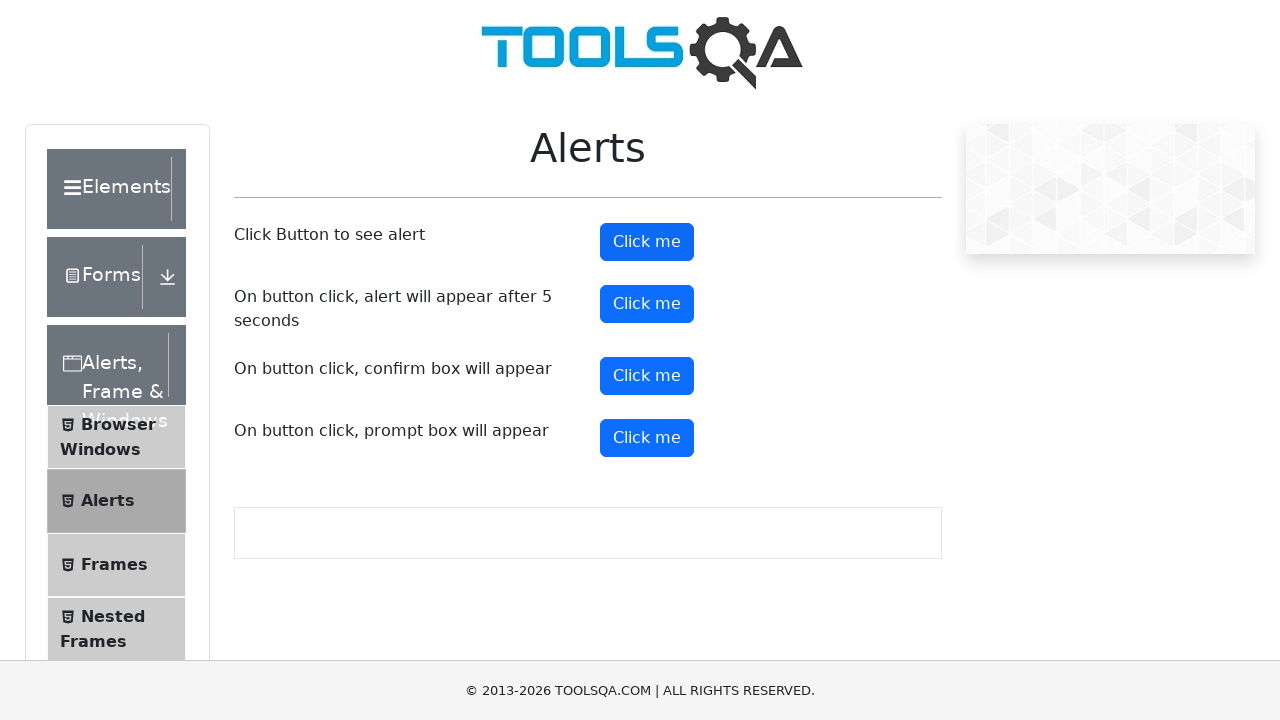

Set up dialog handler to accept alerts
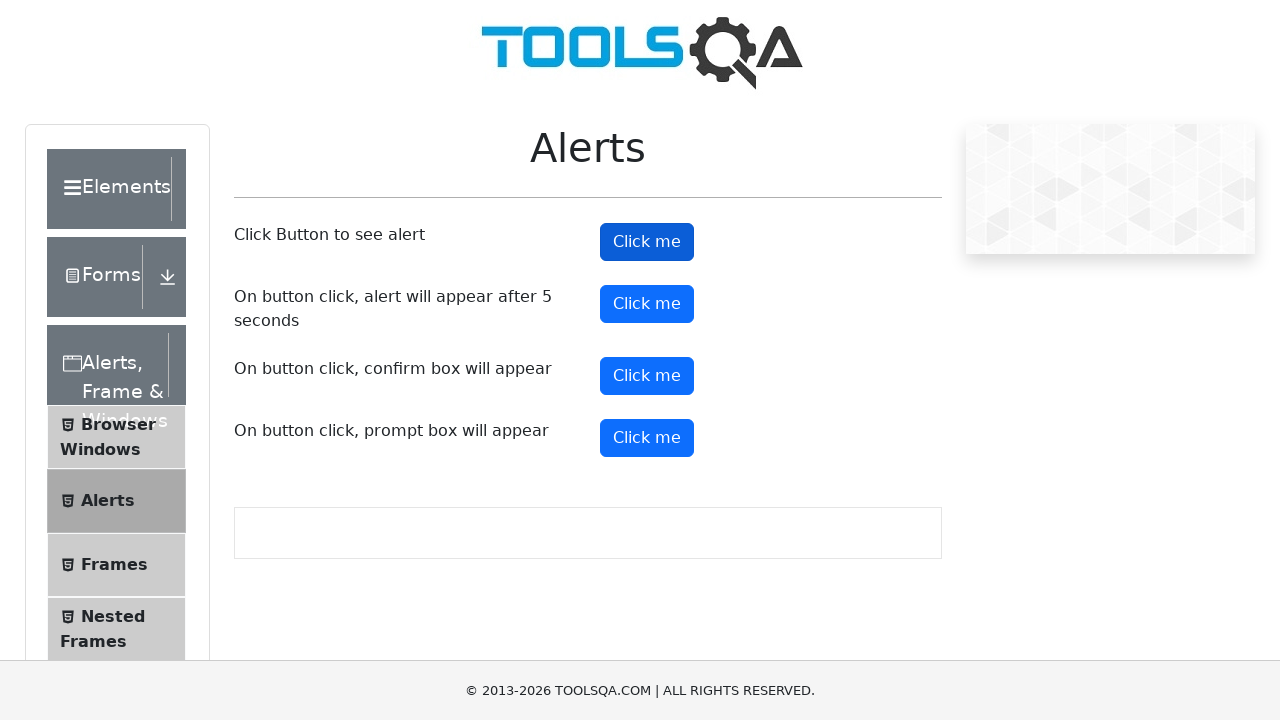

Waited for first alert to be handled
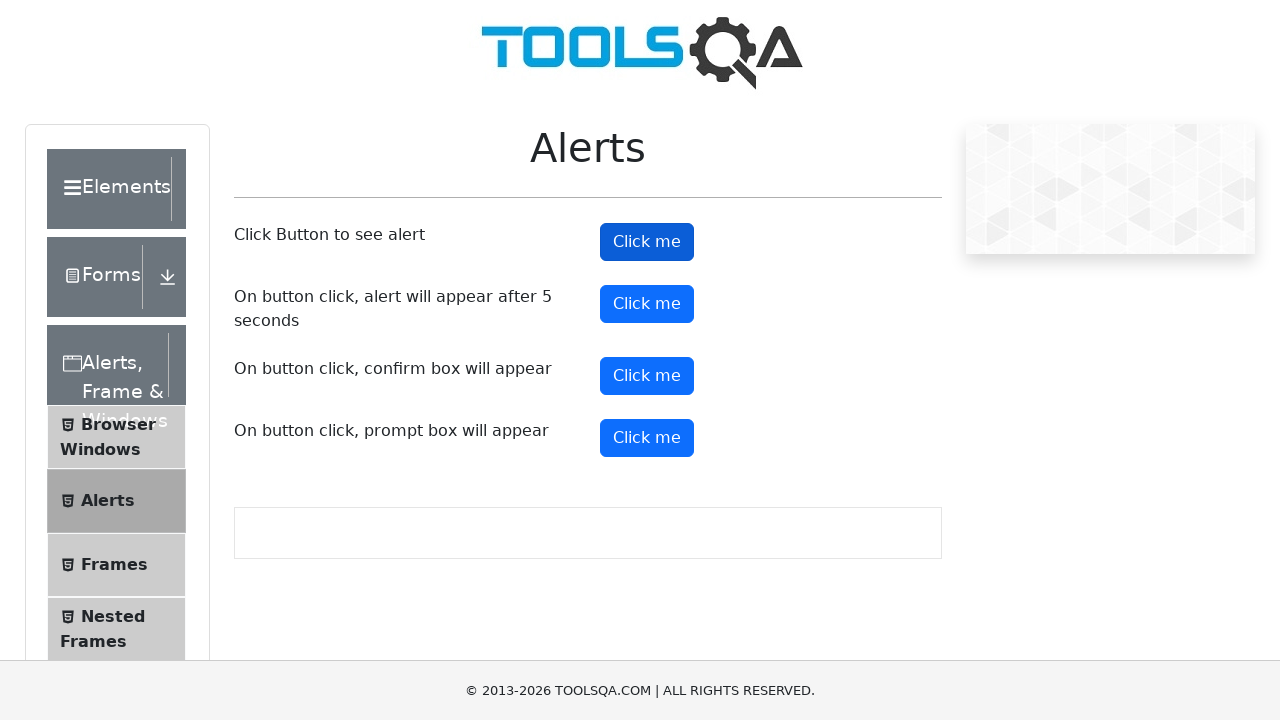

Set up dialog handler to accept timer alert
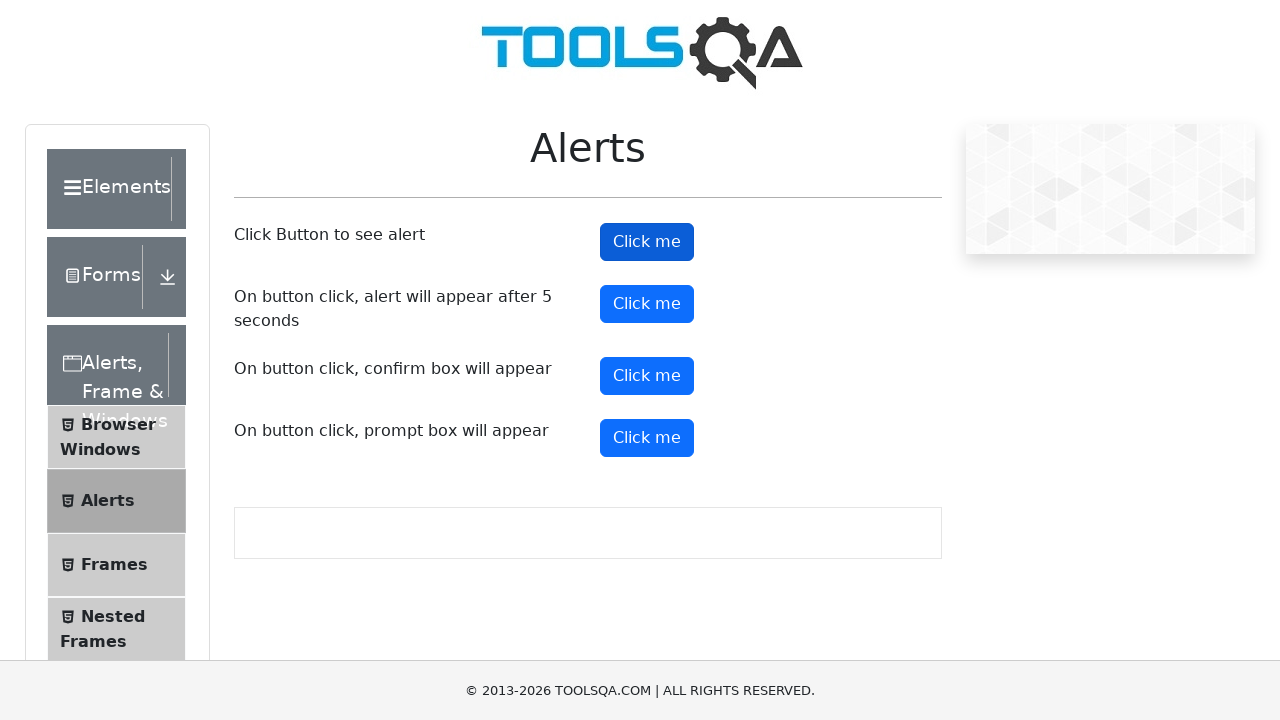

Clicked the timer alert button at (647, 304) on button#timerAlertButton
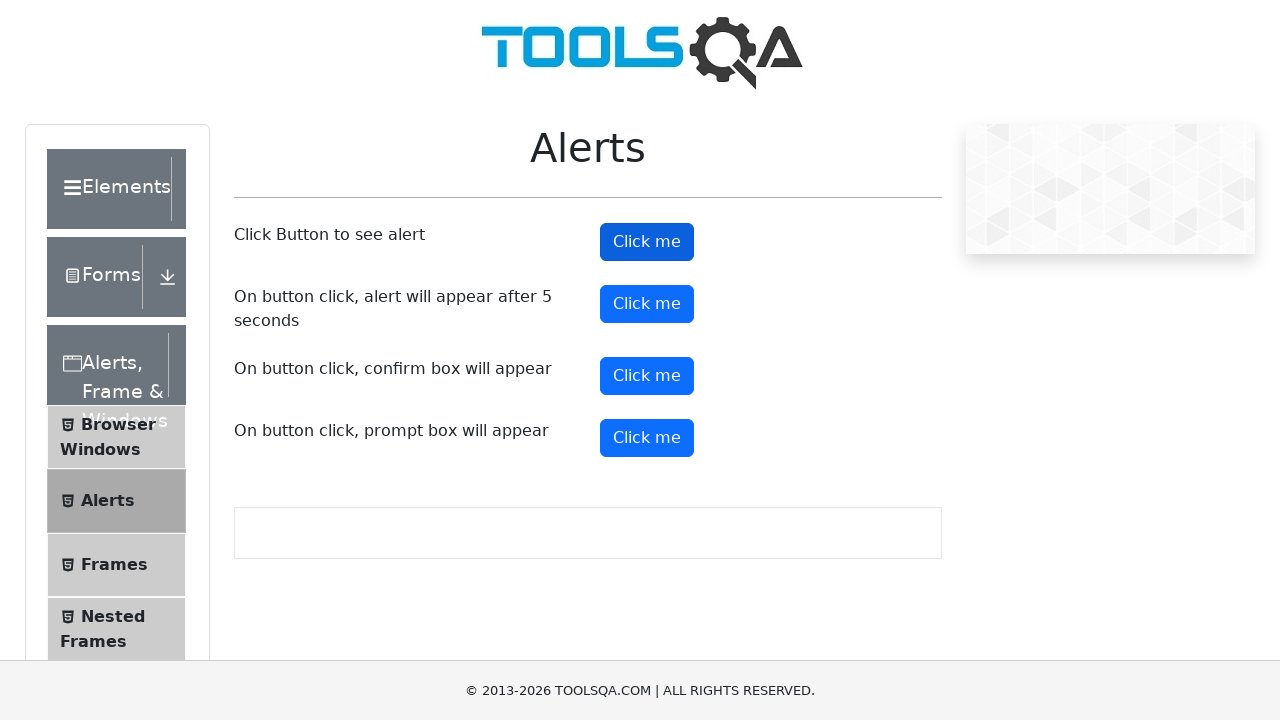

Waited for timed alert to appear and be accepted
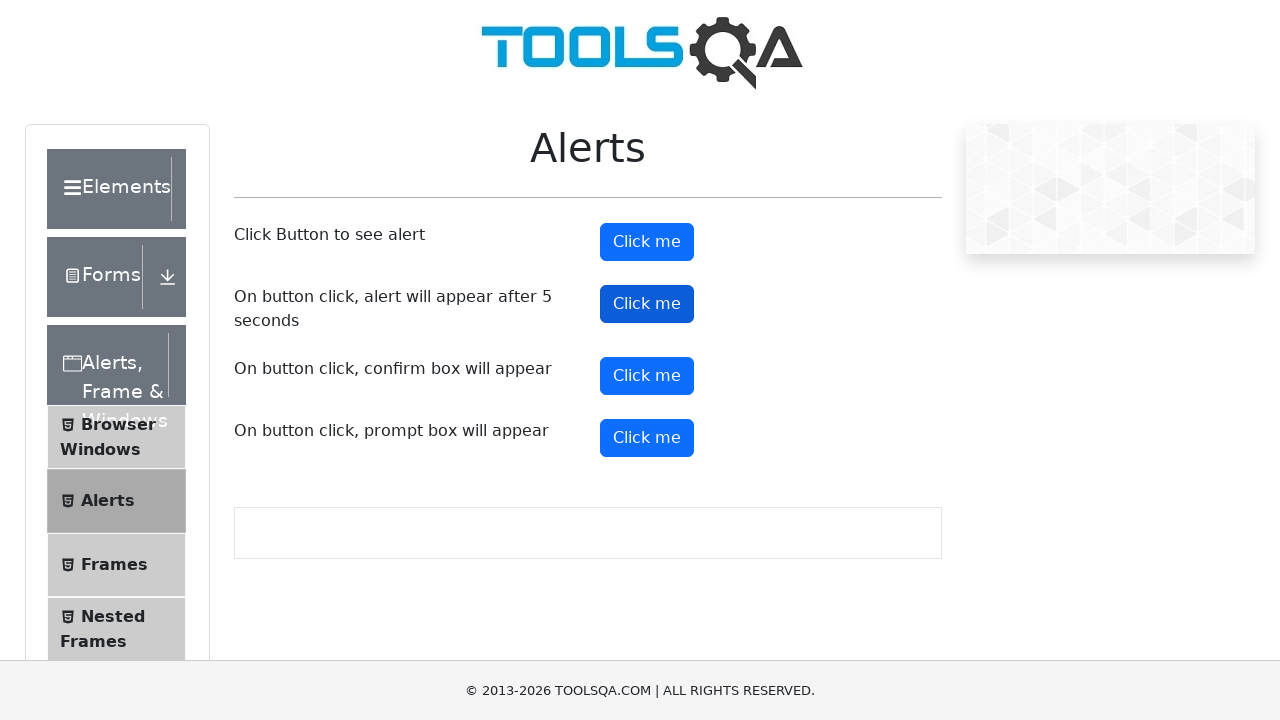

Removed the accept dialog handler
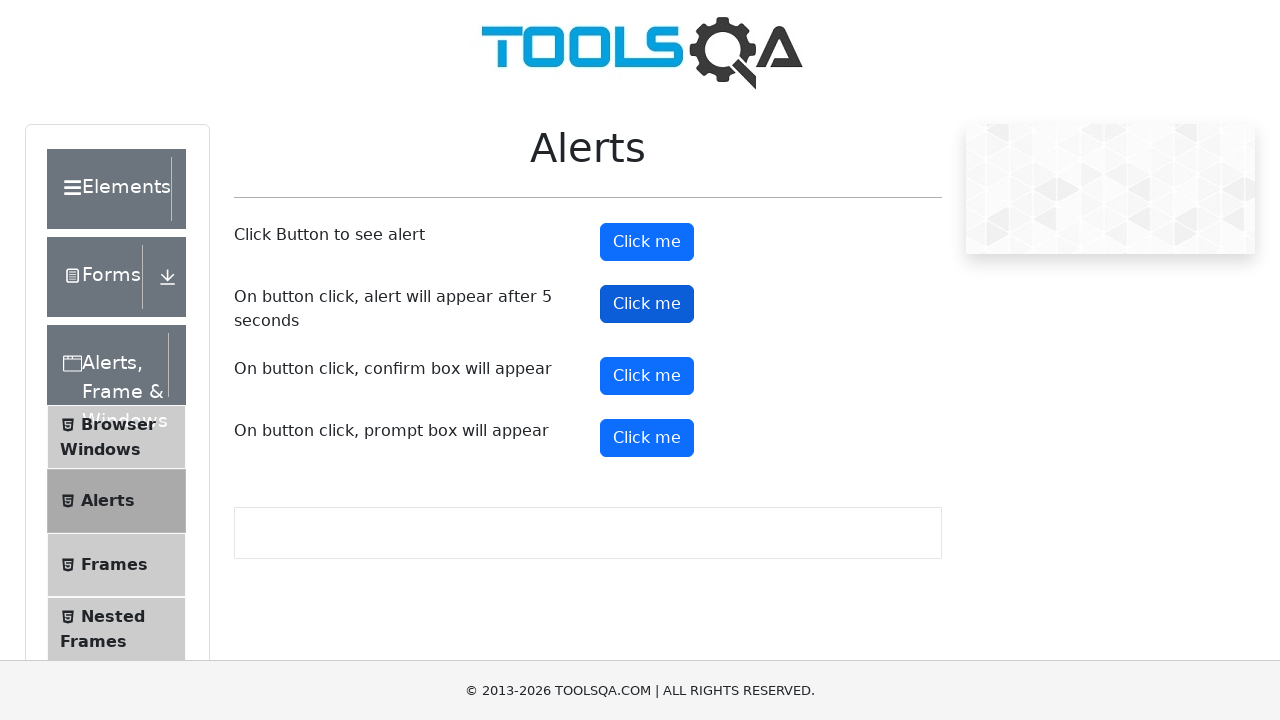

Set up dialog handler to dismiss confirmation alert
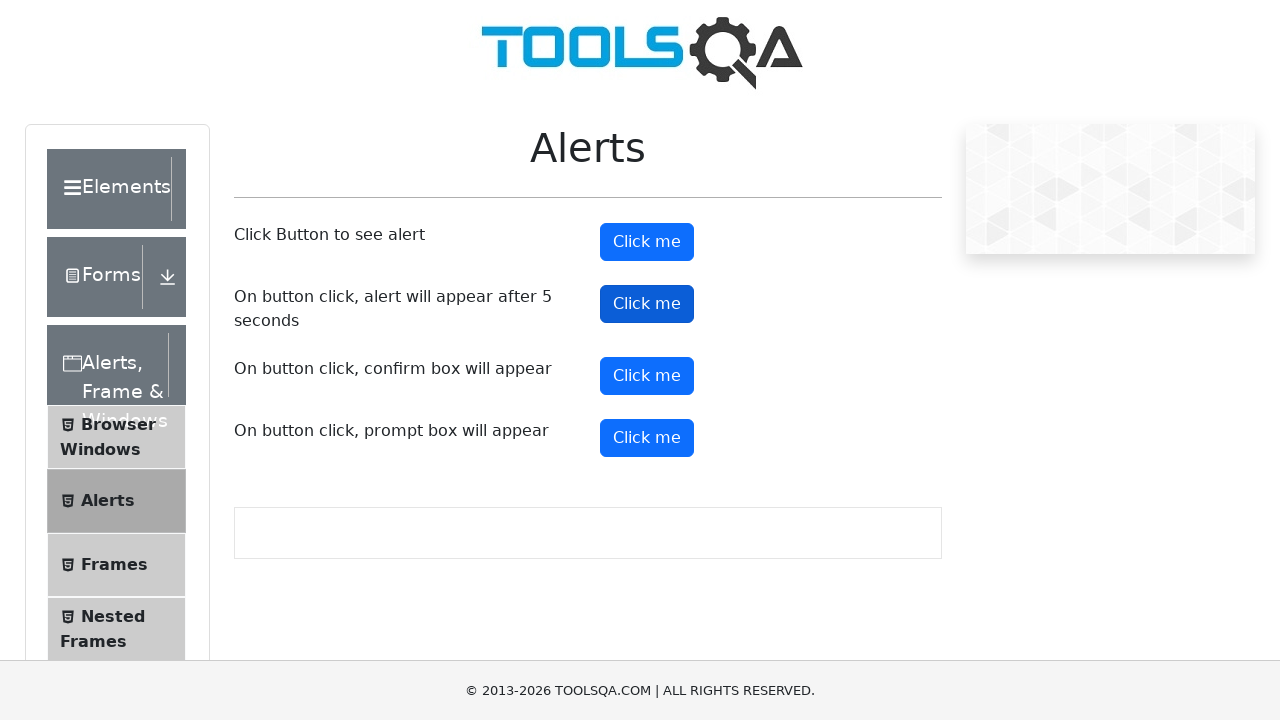

Clicked the confirmation button at (647, 376) on button#confirmButton
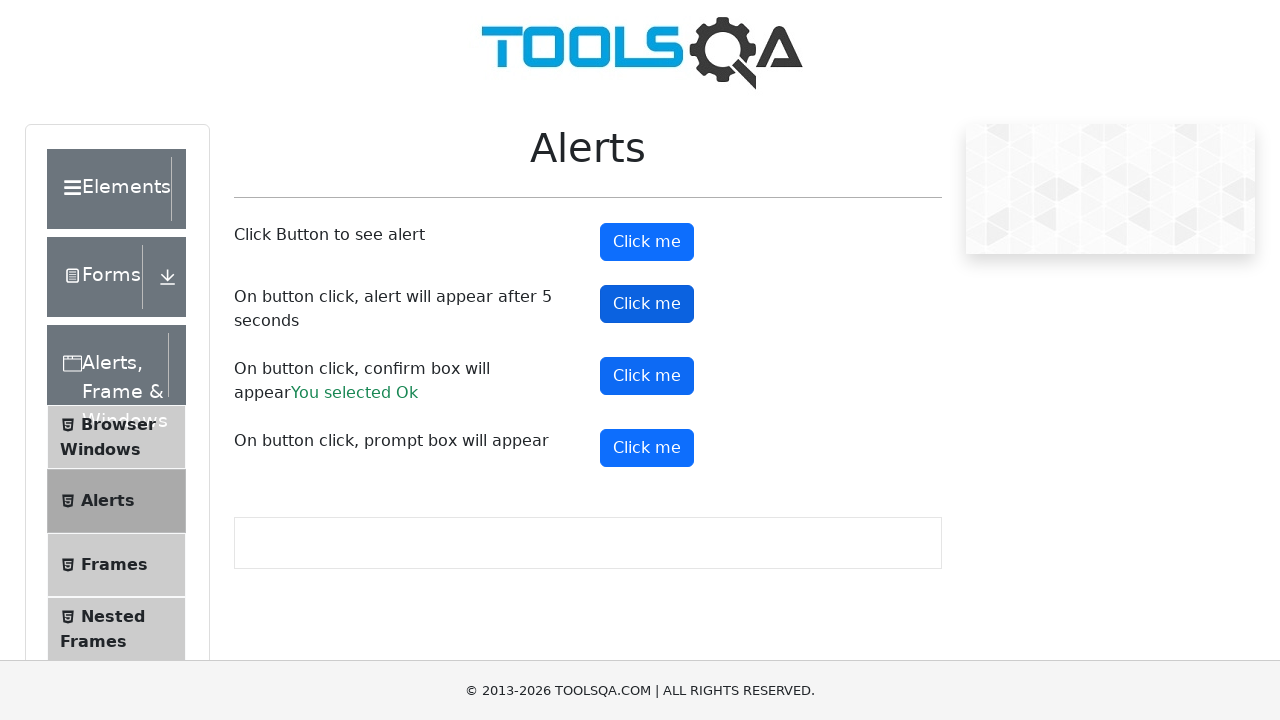

Waited for confirmation alert to be dismissed
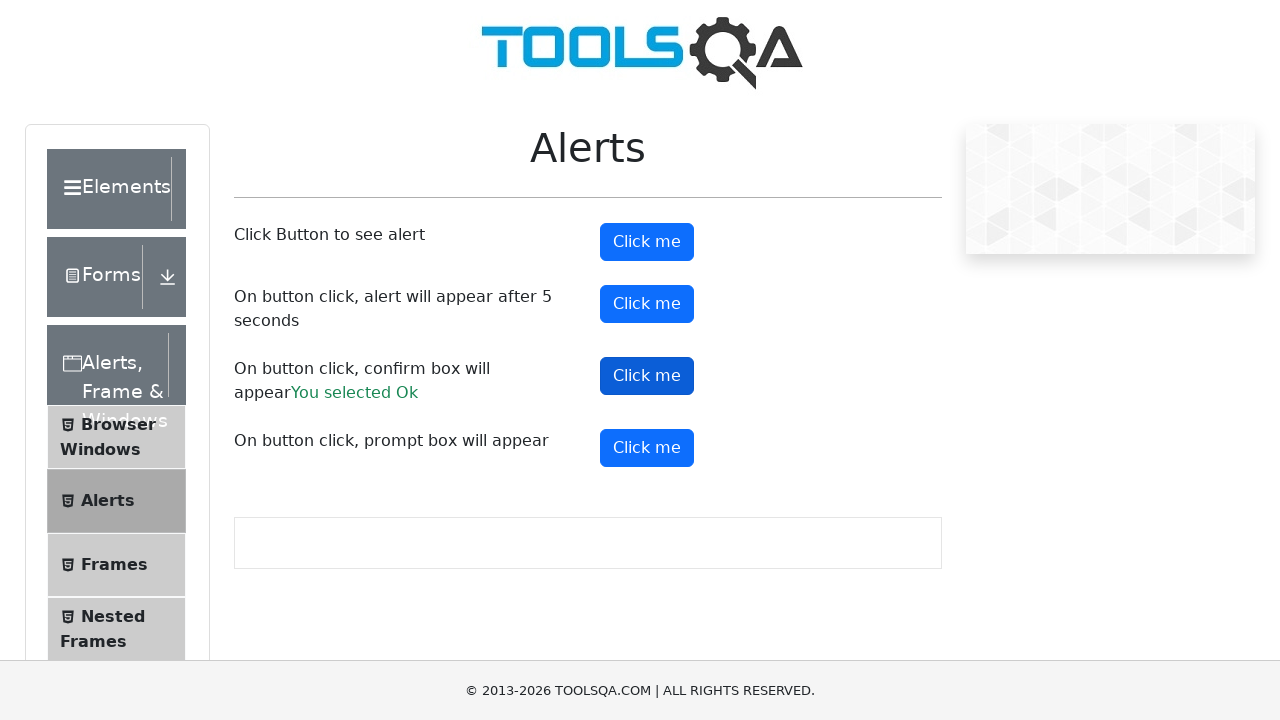

Verified the cancel result text appeared
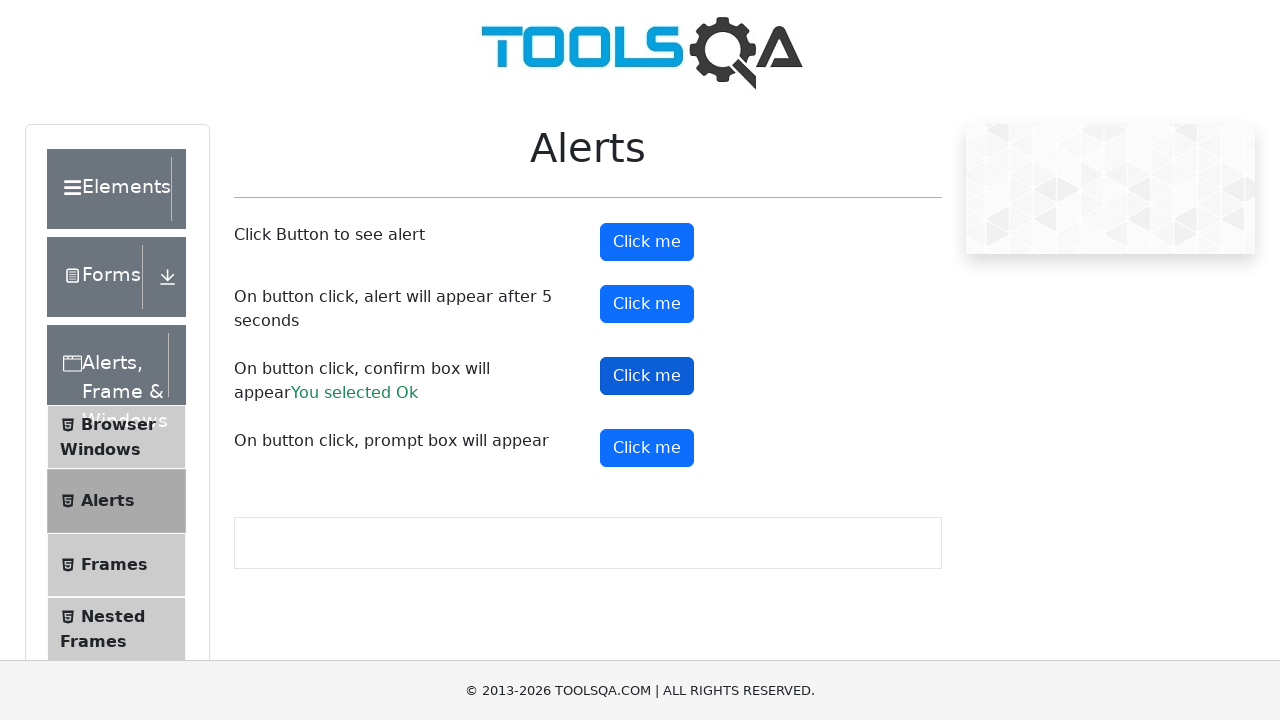

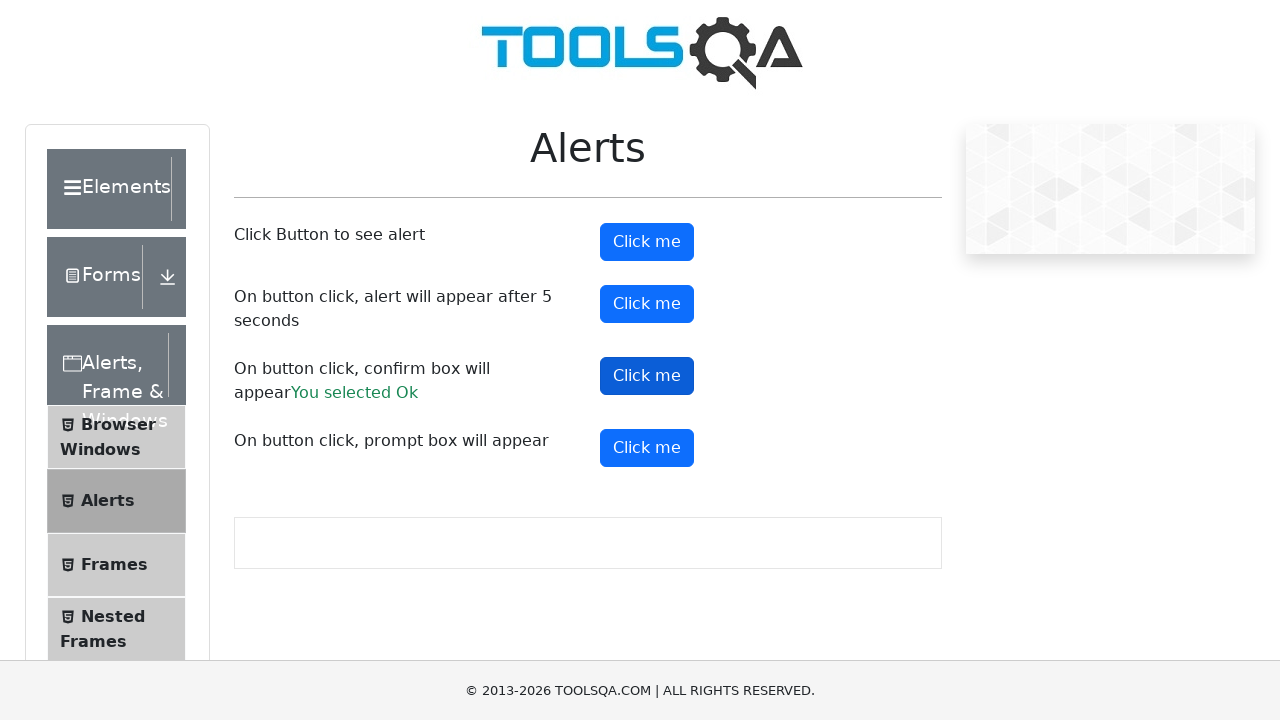